Tests clicking the Open Tab button

Starting URL: https://rahulshettyacademy.com/AutomationPractice/

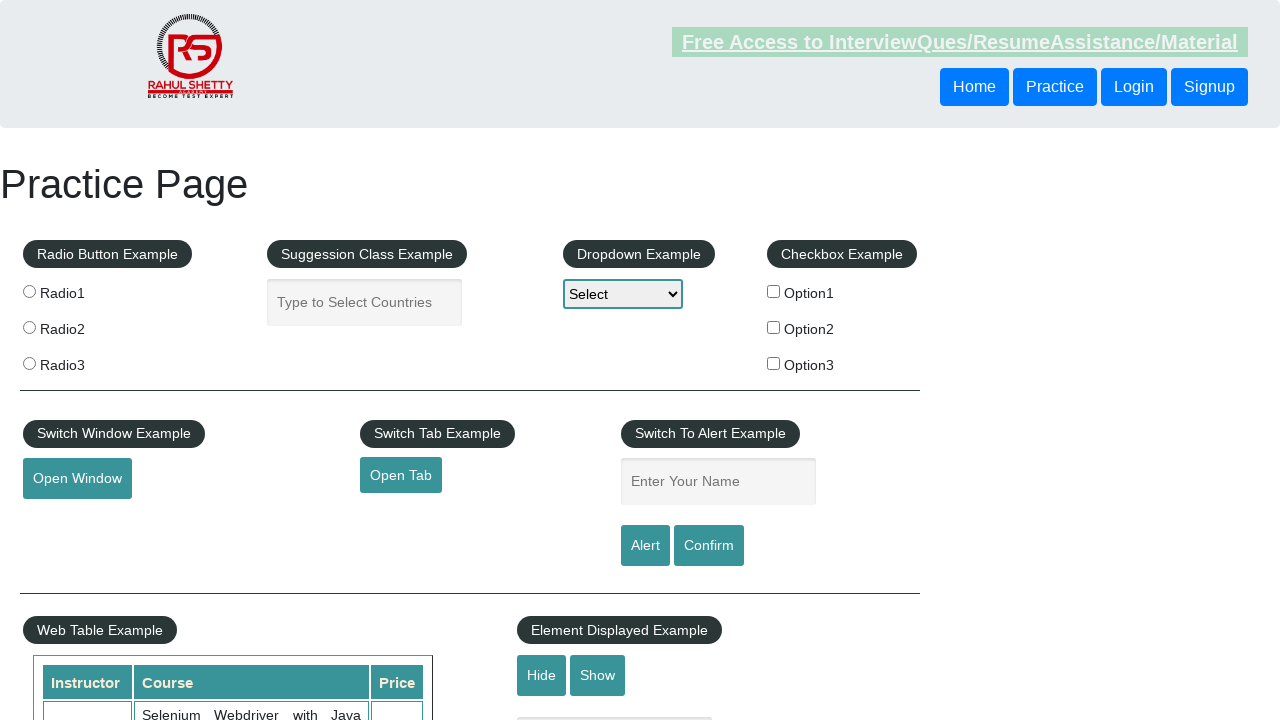

Clicked the Open Tab button at (401, 475) on #opentab
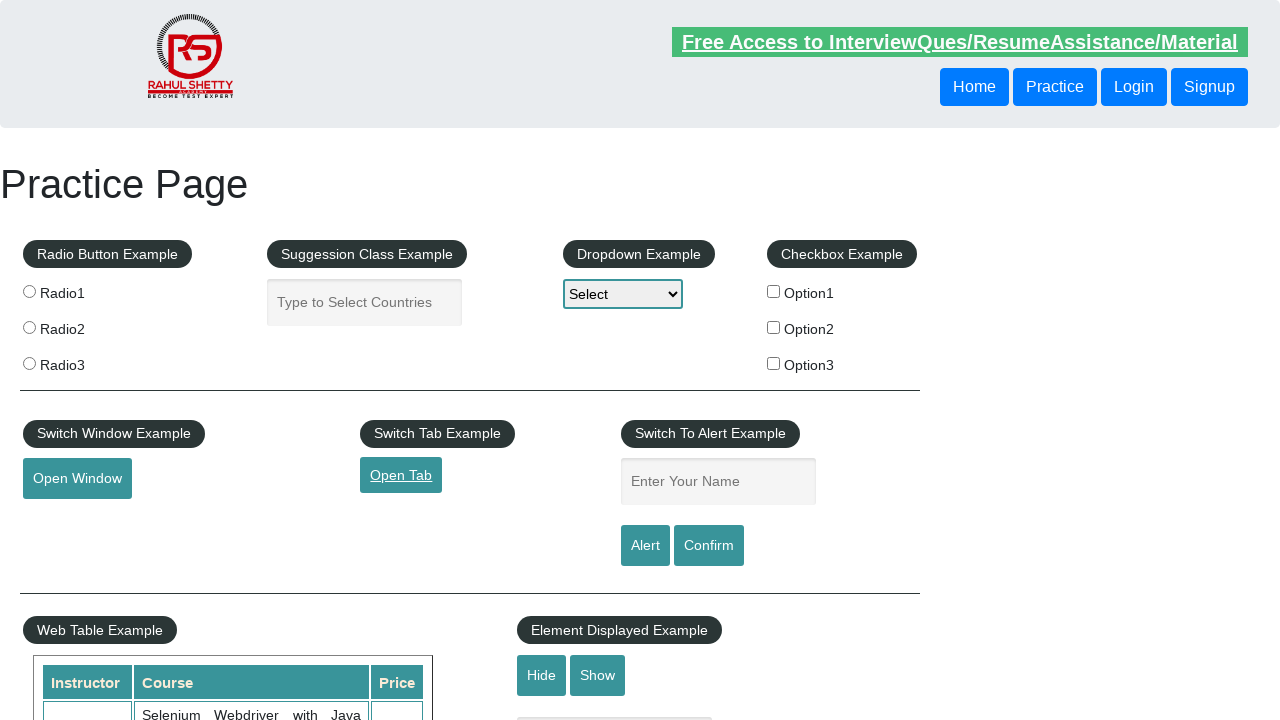

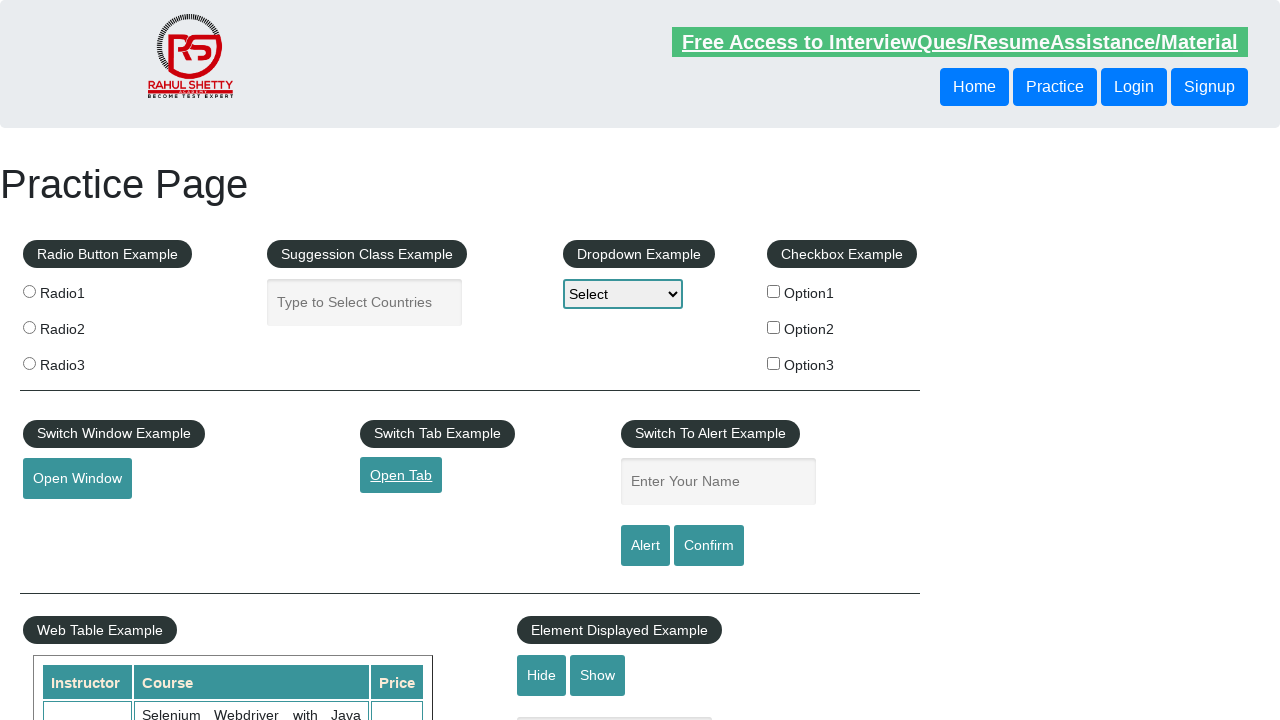